Tests a text box form by filling in full name, email, current address, and permanent address fields, then submitting and verifying the displayed results.

Starting URL: https://demoqa.com/text-box

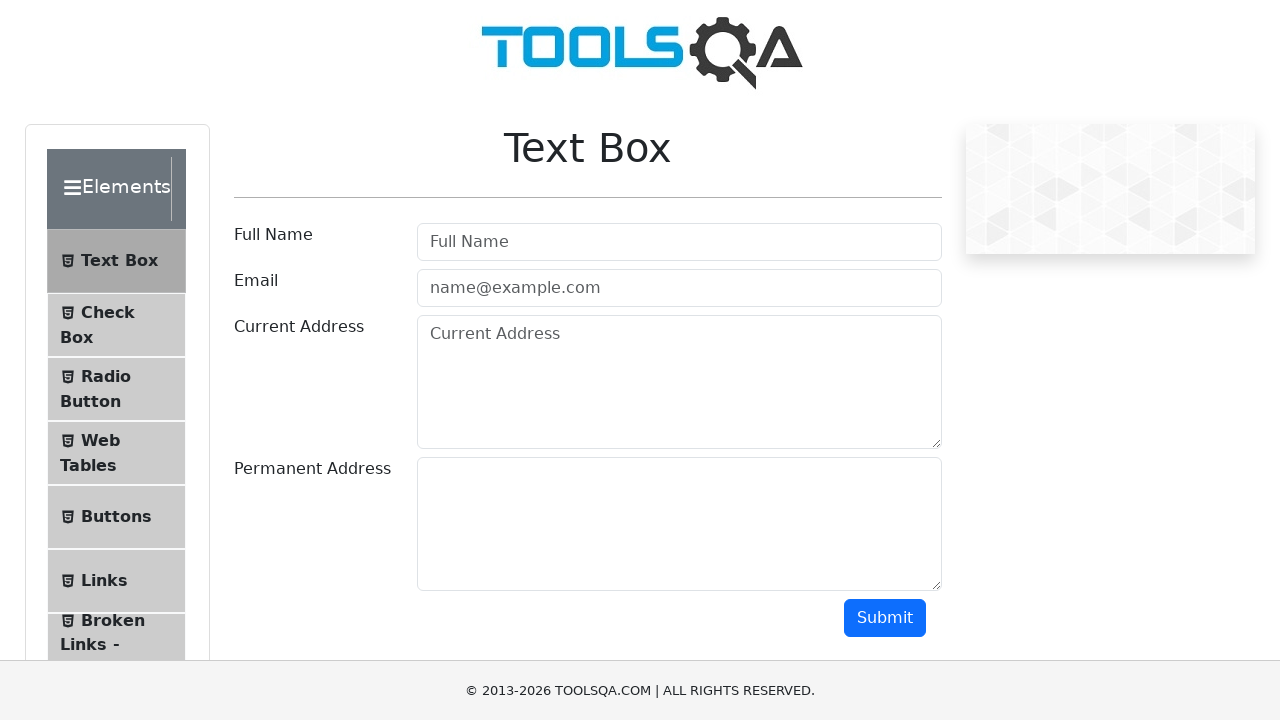

Filled full name field with 'Akiko' on #userName
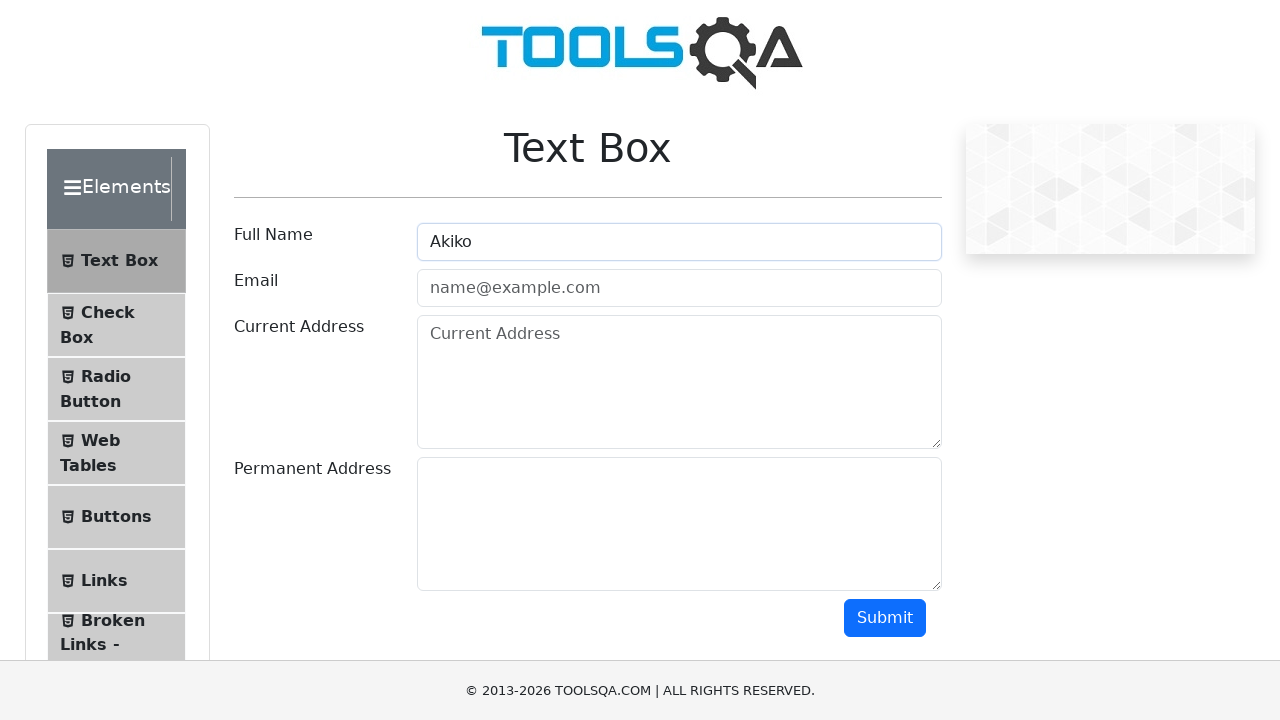

Filled email field with 'Akiko@gmail.com' on #userEmail
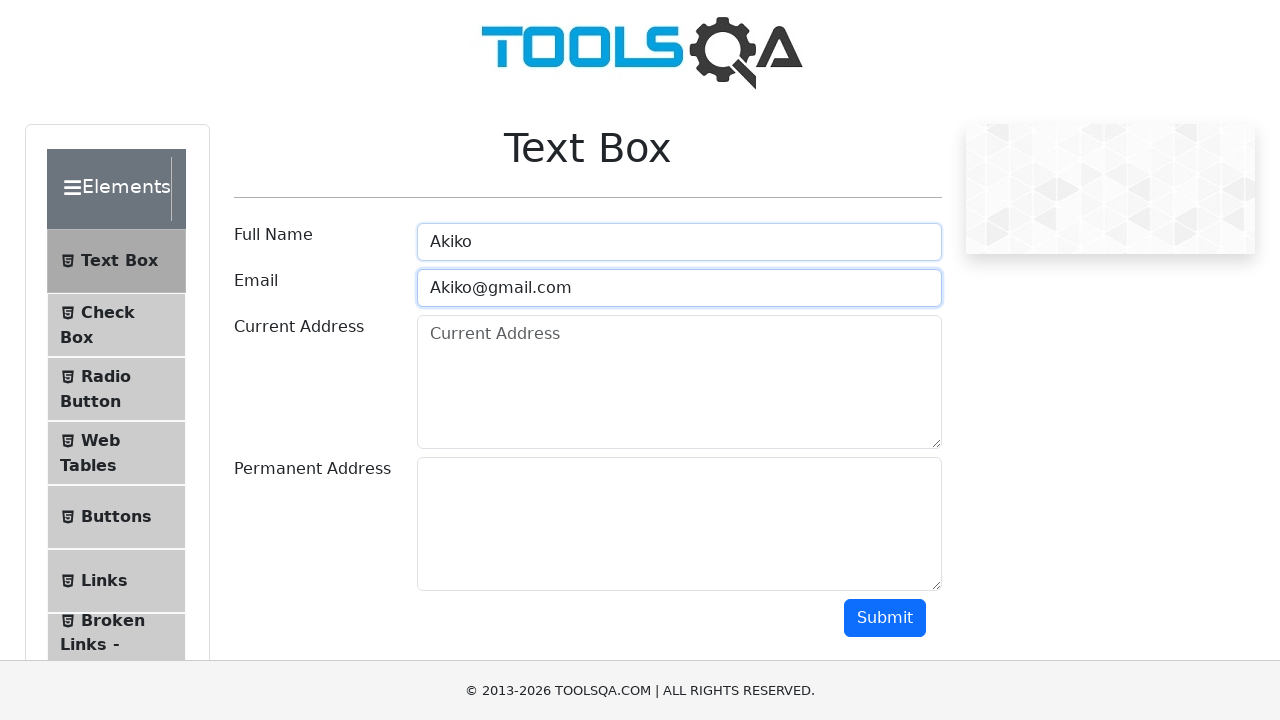

Filled current address field with 'USA' on #currentAddress
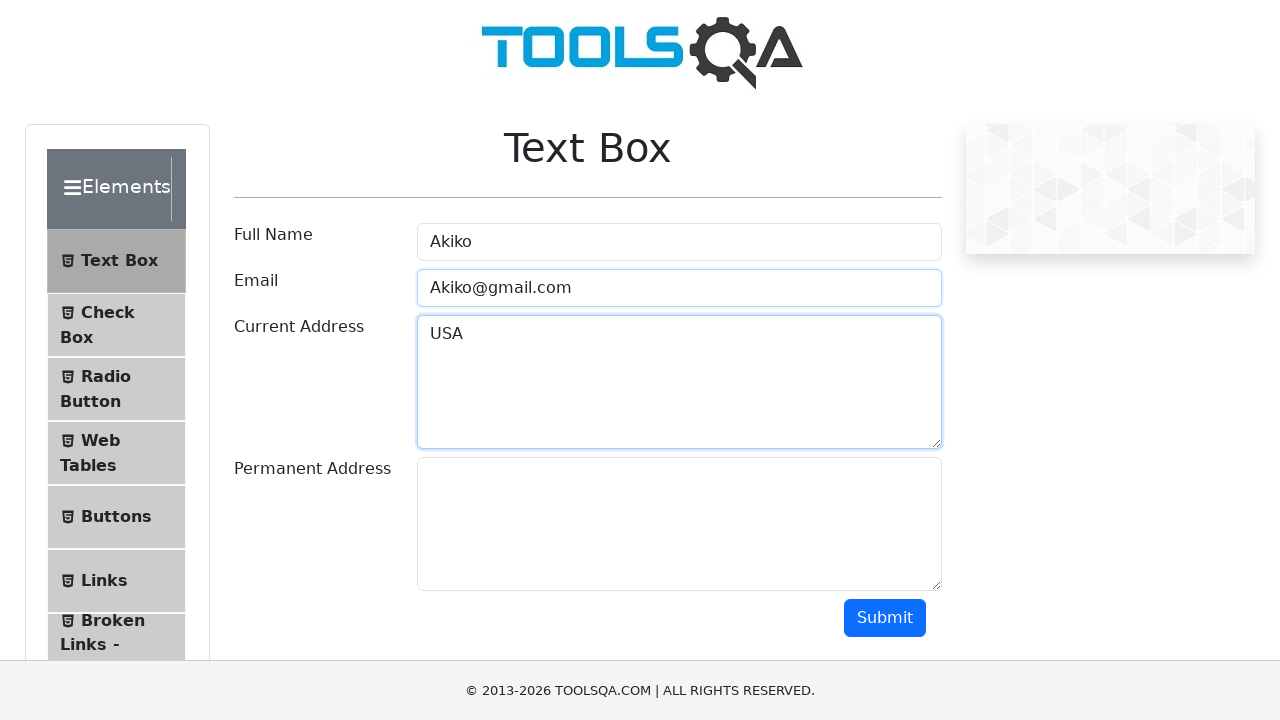

Filled permanent address field with 'USA1' on #permanentAddress
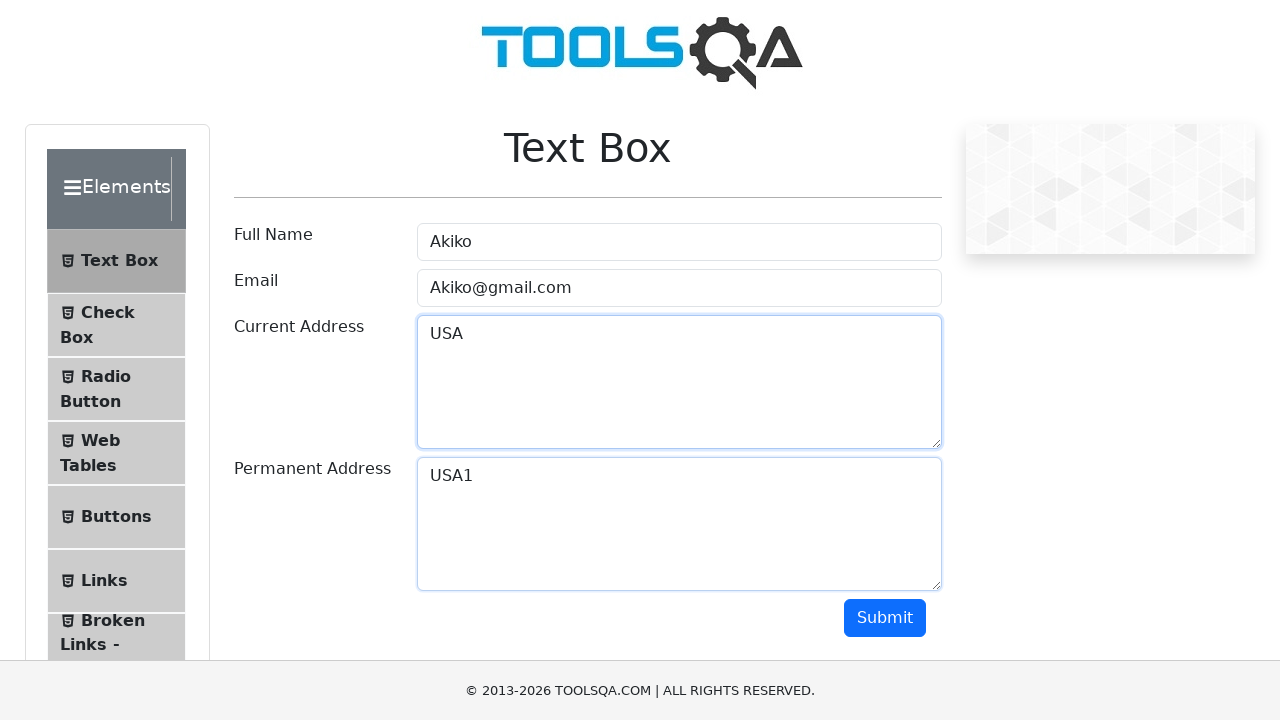

Clicked submit button at (885, 618) on #submit
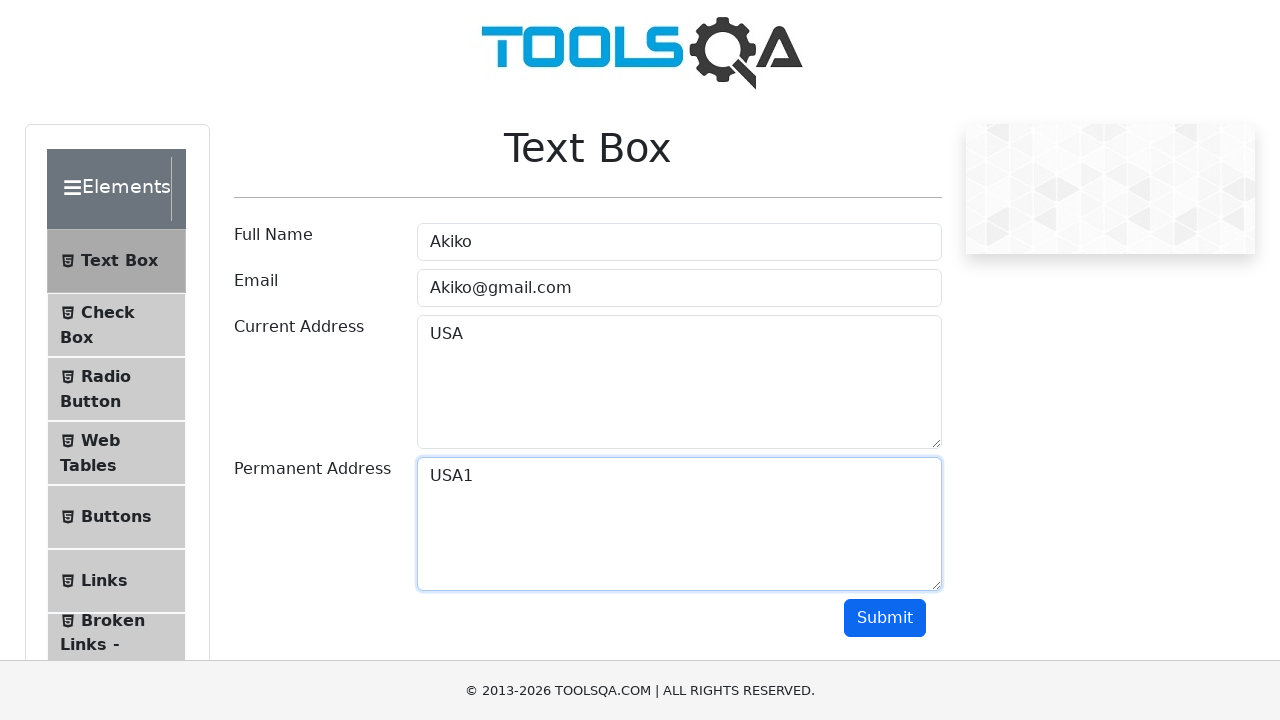

Verified form results displayed after submission
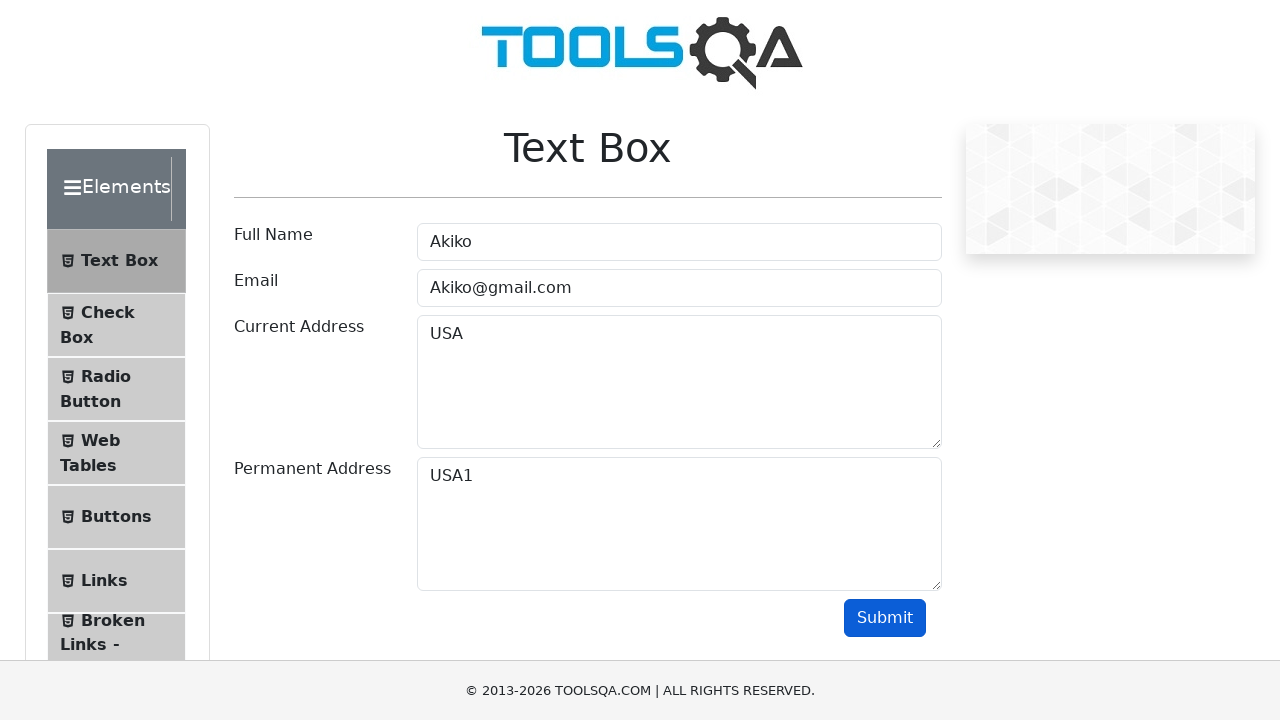

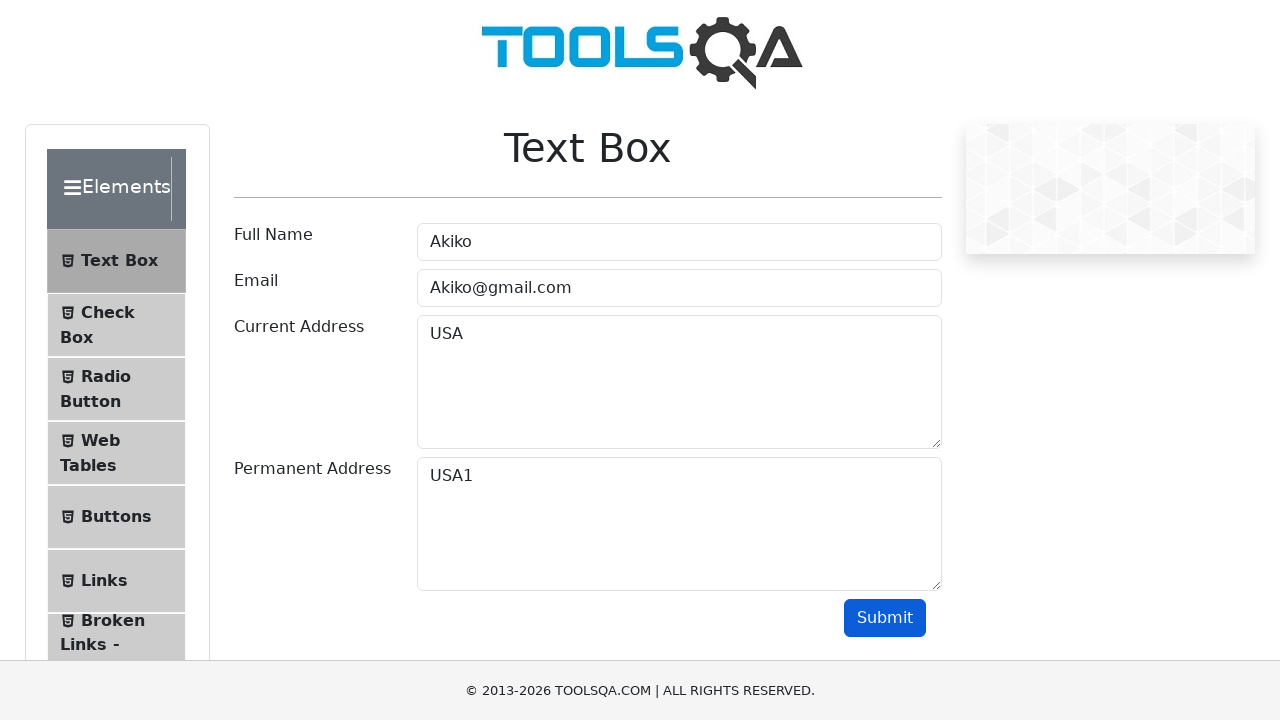